Navigates to Flipkart homepage and loads the page

Starting URL: https://www.flipkart.com/

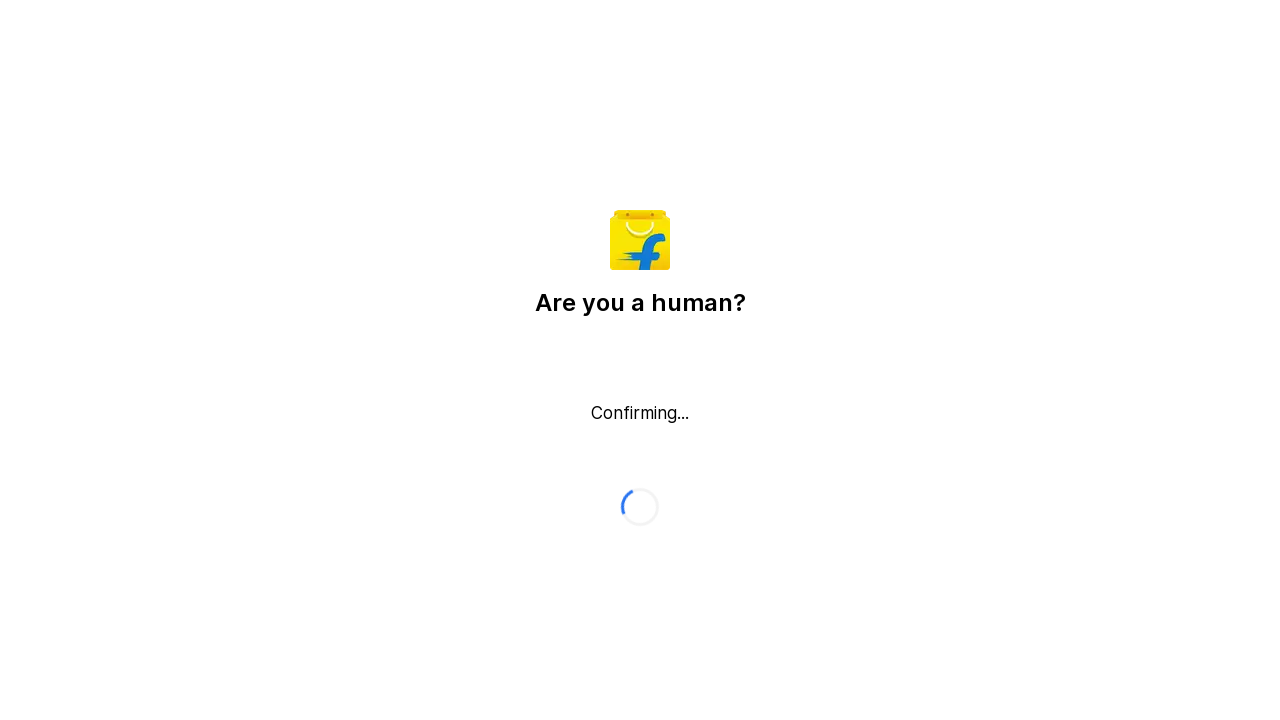

Waited for page DOM to be fully loaded
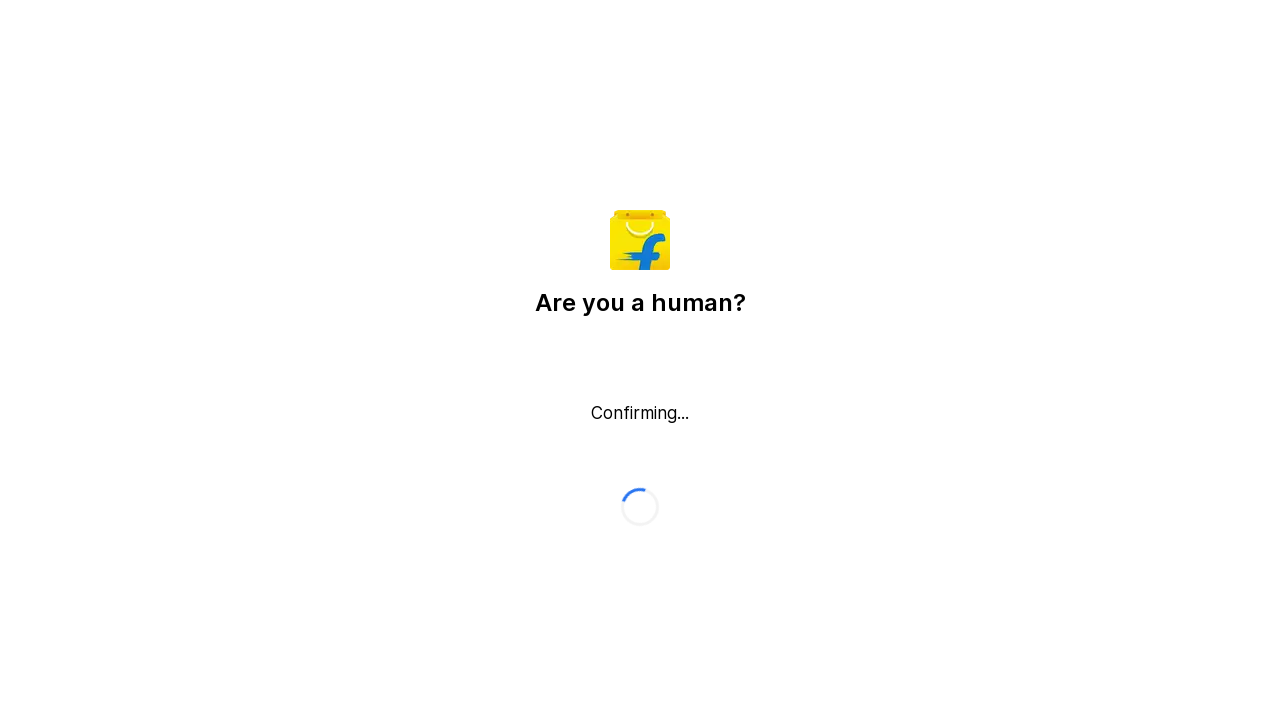

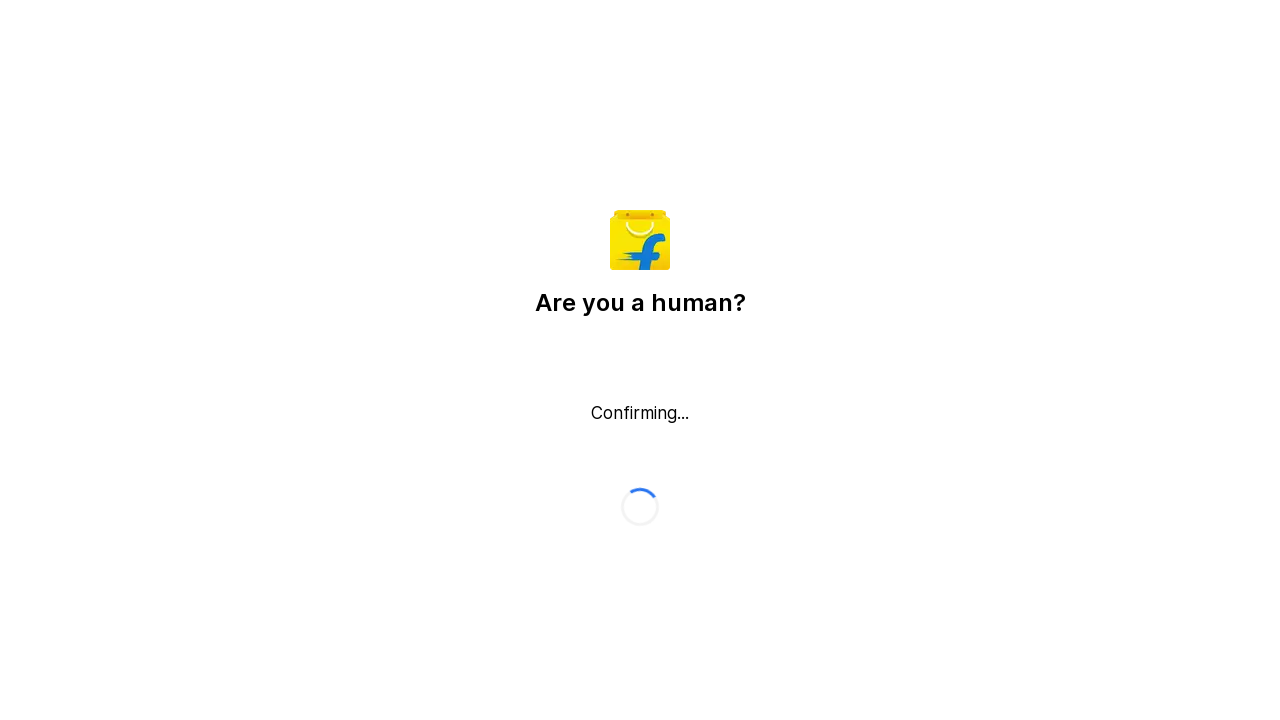